Tests form submission on Selenium web form by entering text and submitting the form

Starting URL: https://www.selenium.dev/selenium/web/web-form.html

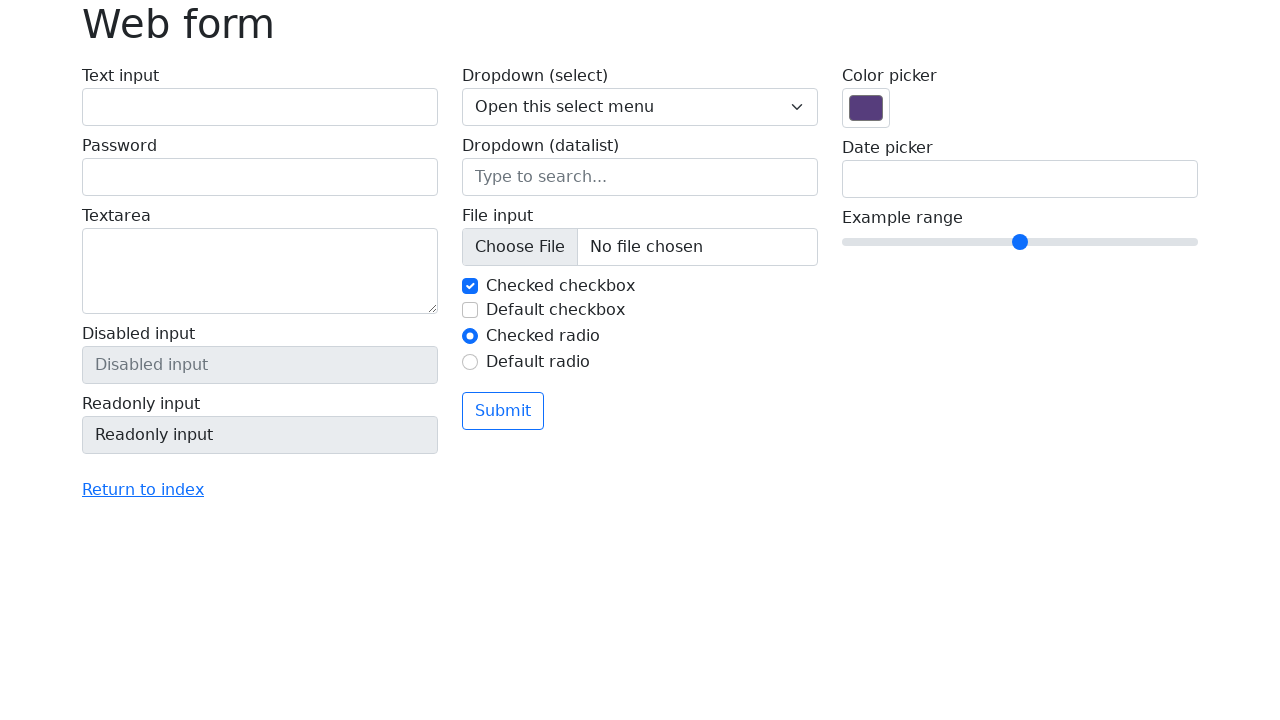

Clicked on text input field at (260, 107) on #my-text-id
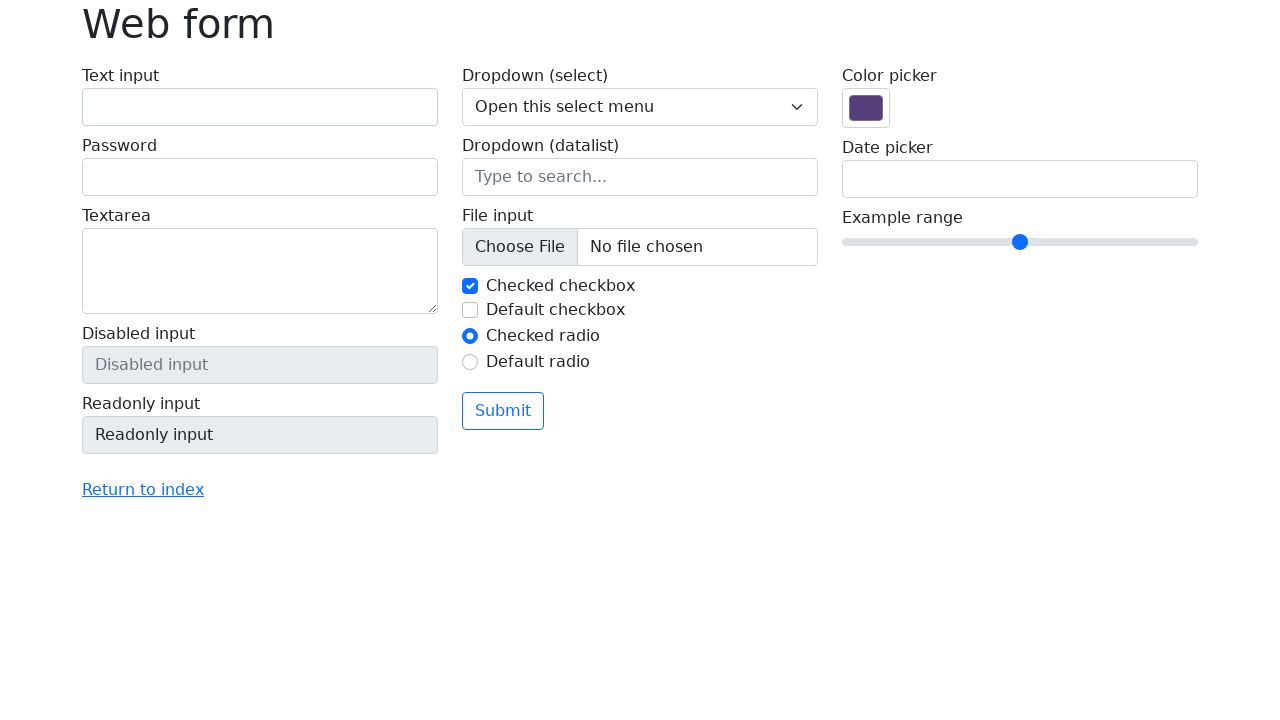

Filled text input with 'Selenium' on #my-text-id
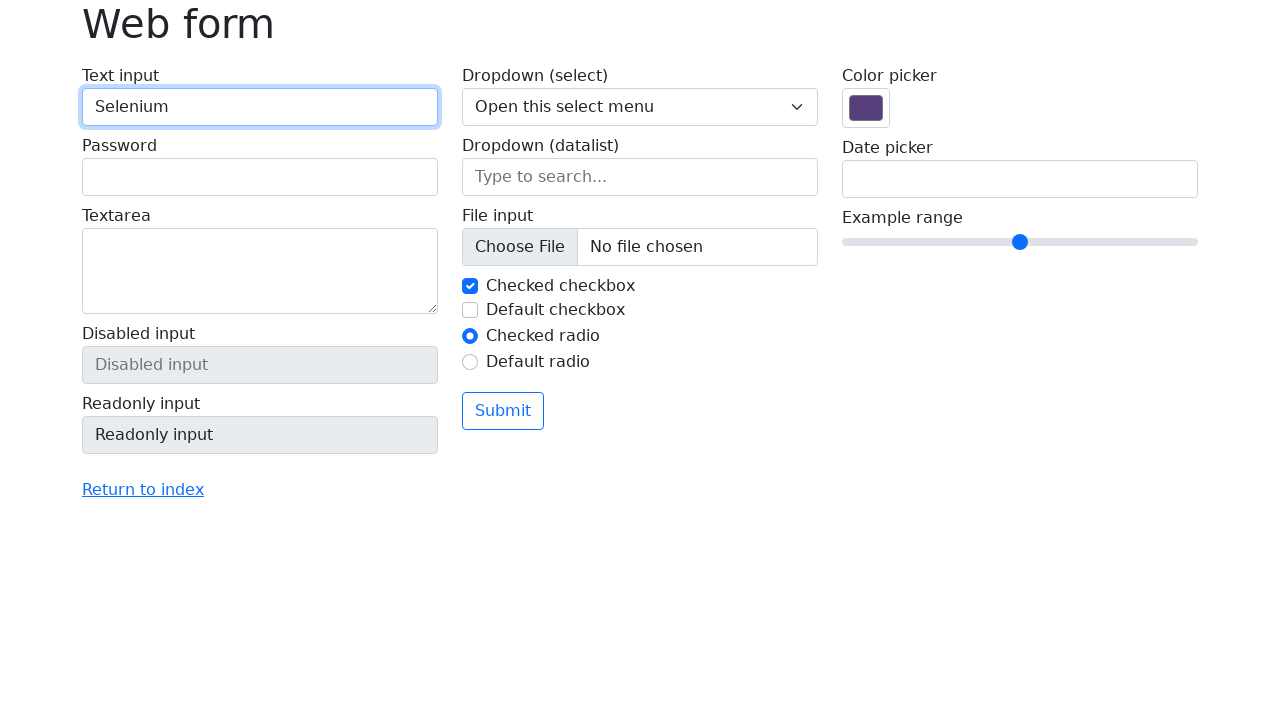

Clicked submit button to submit form at (503, 411) on button[type='submit']
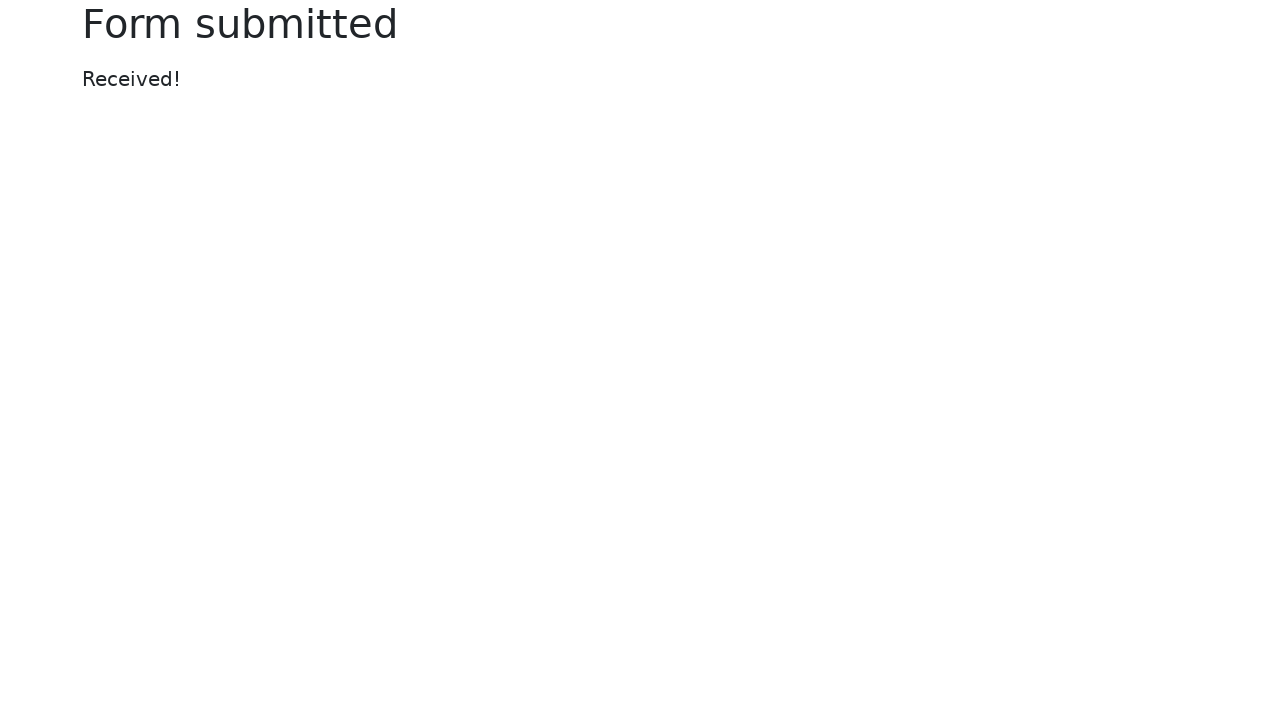

Confirmation message appeared
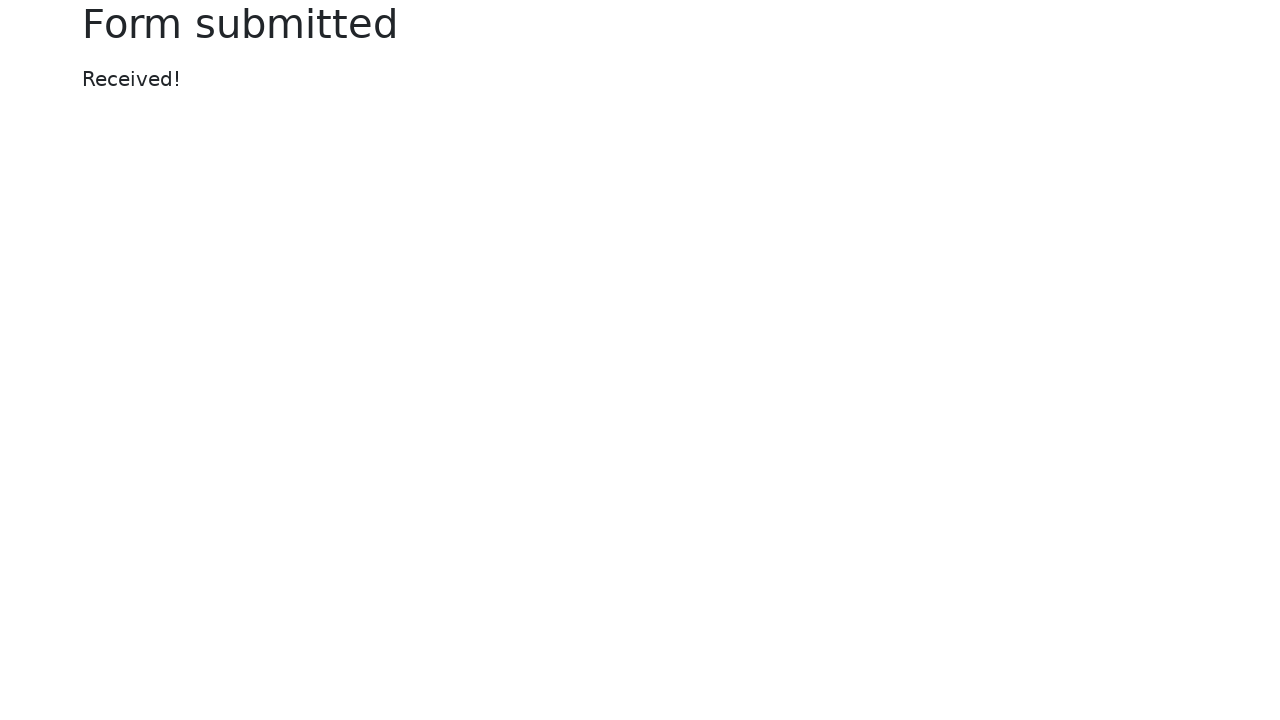

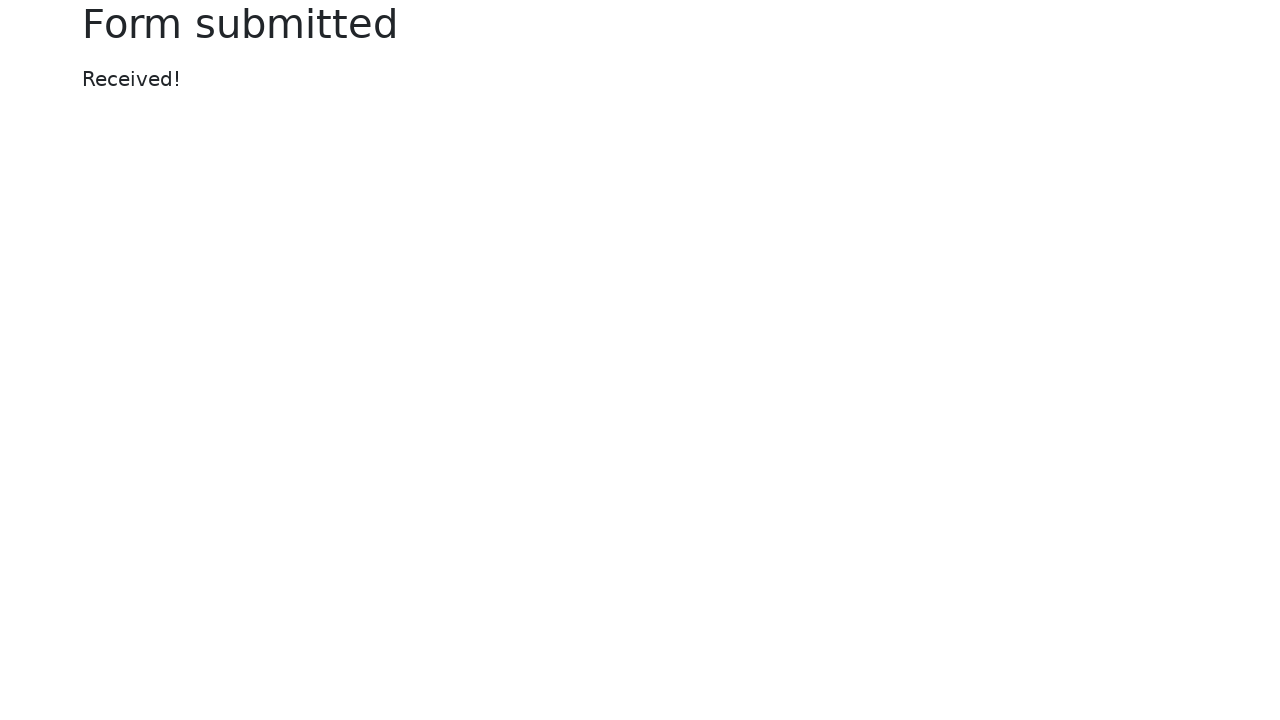